Clicks the "show" link and verifies navigation to the Show HN page

Starting URL: https://news.ycombinator.com/

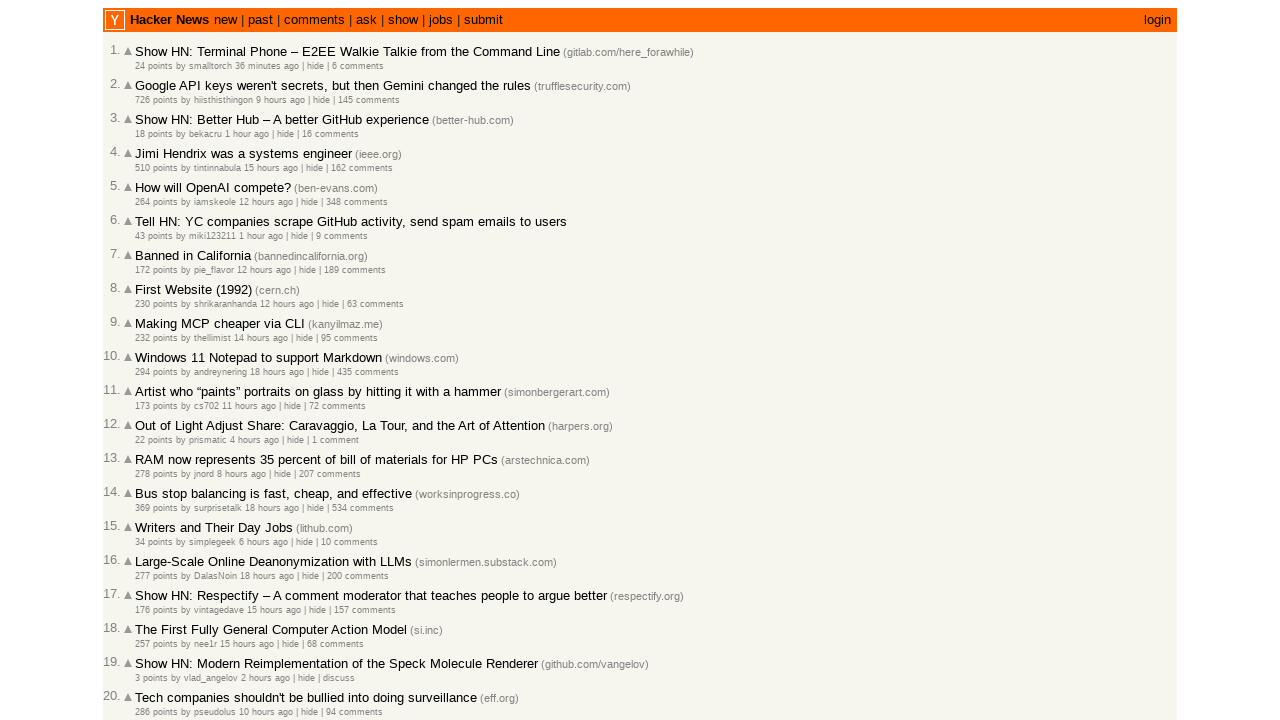

Clicked the 'show' link on Hacker News homepage at (403, 20) on text=show
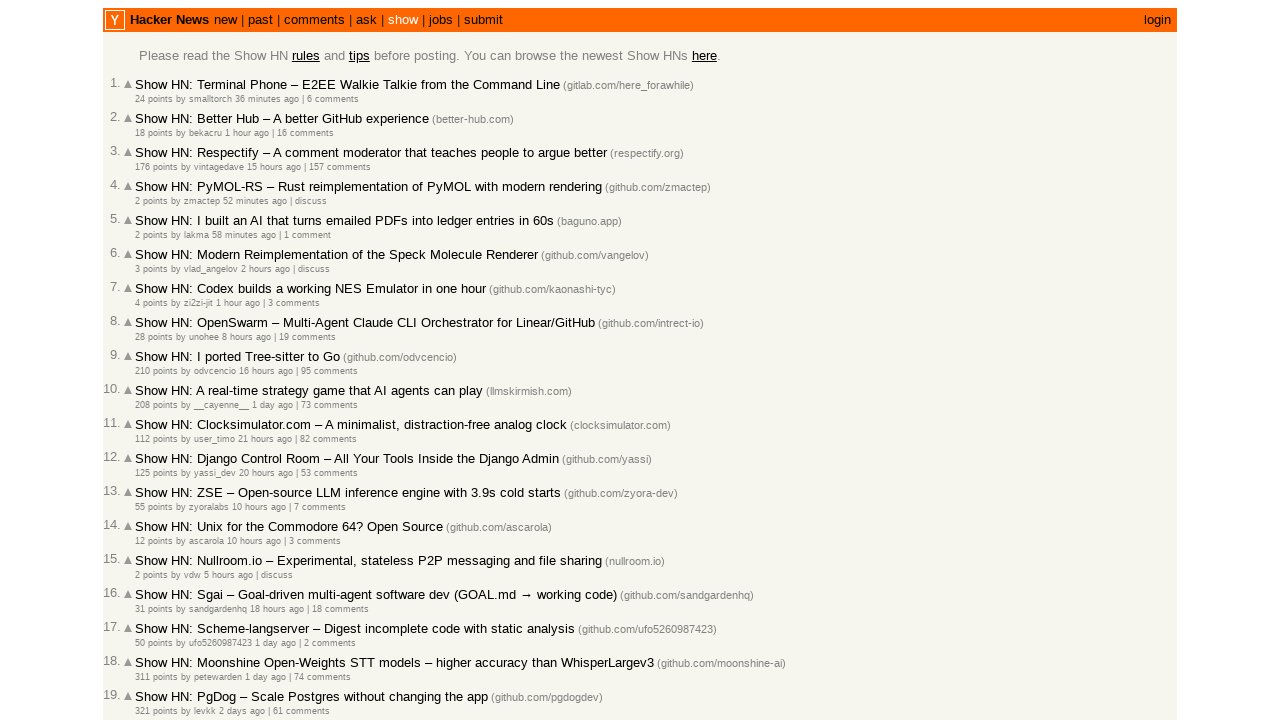

Verified navigation to Show HN page at https://news.ycombinator.com/show
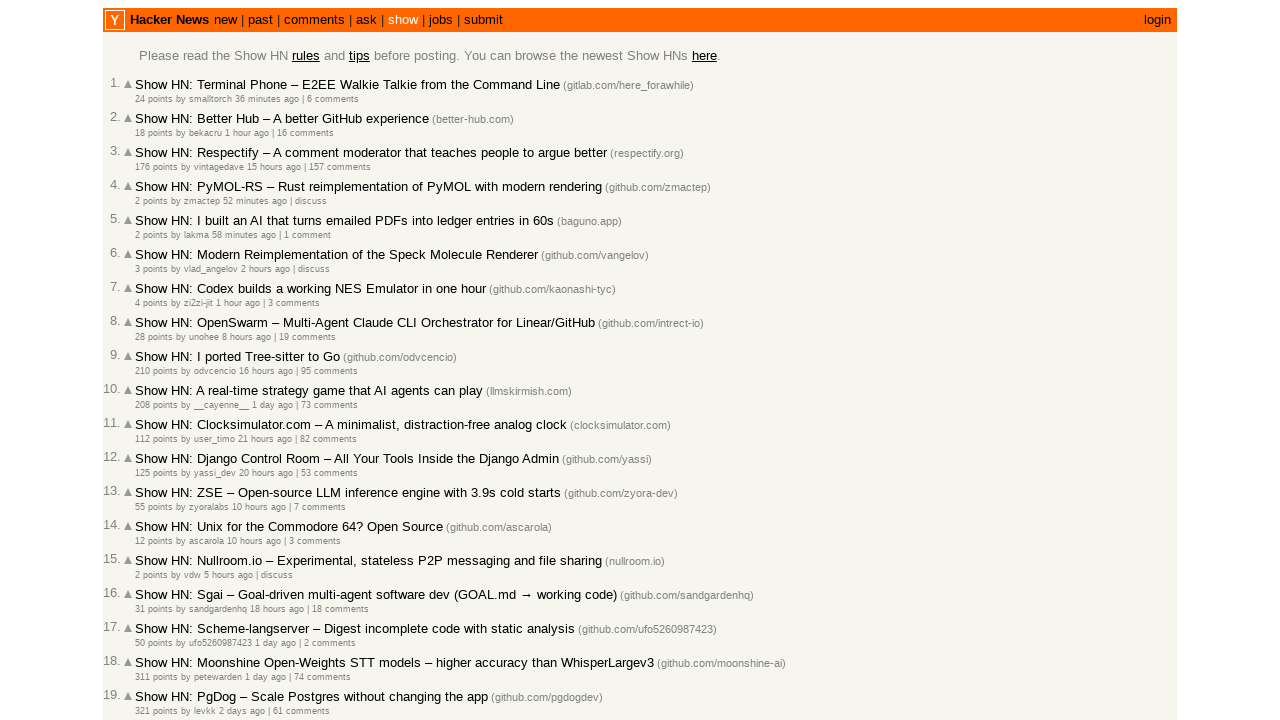

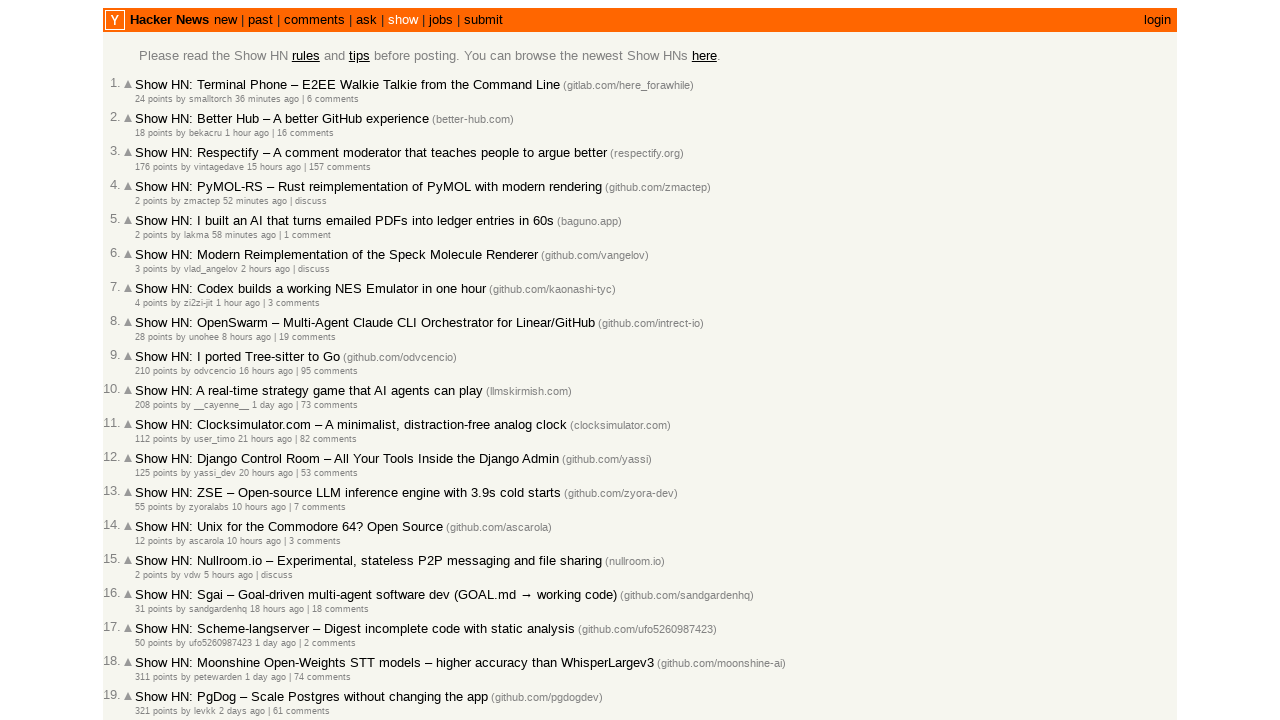